Tests dropdown selection functionality by verifying options exist, then selecting options by index and verifying the selected values

Starting URL: https://the-internet.herokuapp.com/dropdown

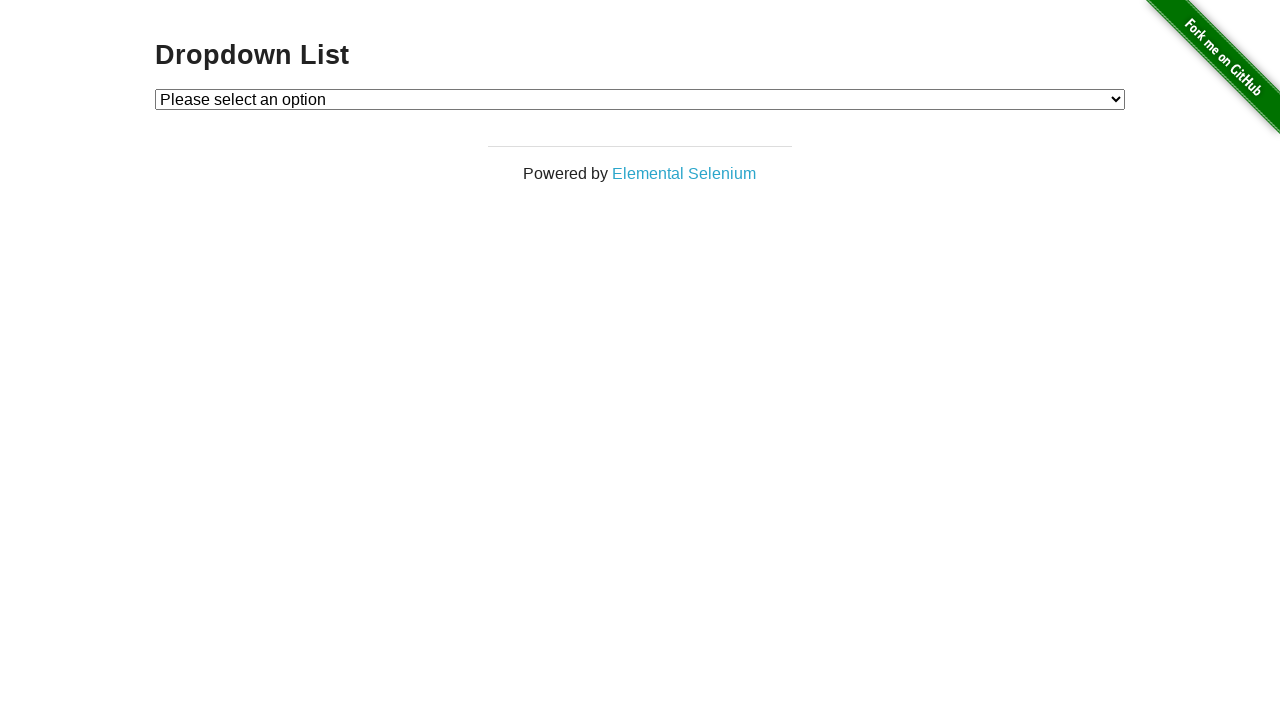

Waited for dropdown to be present
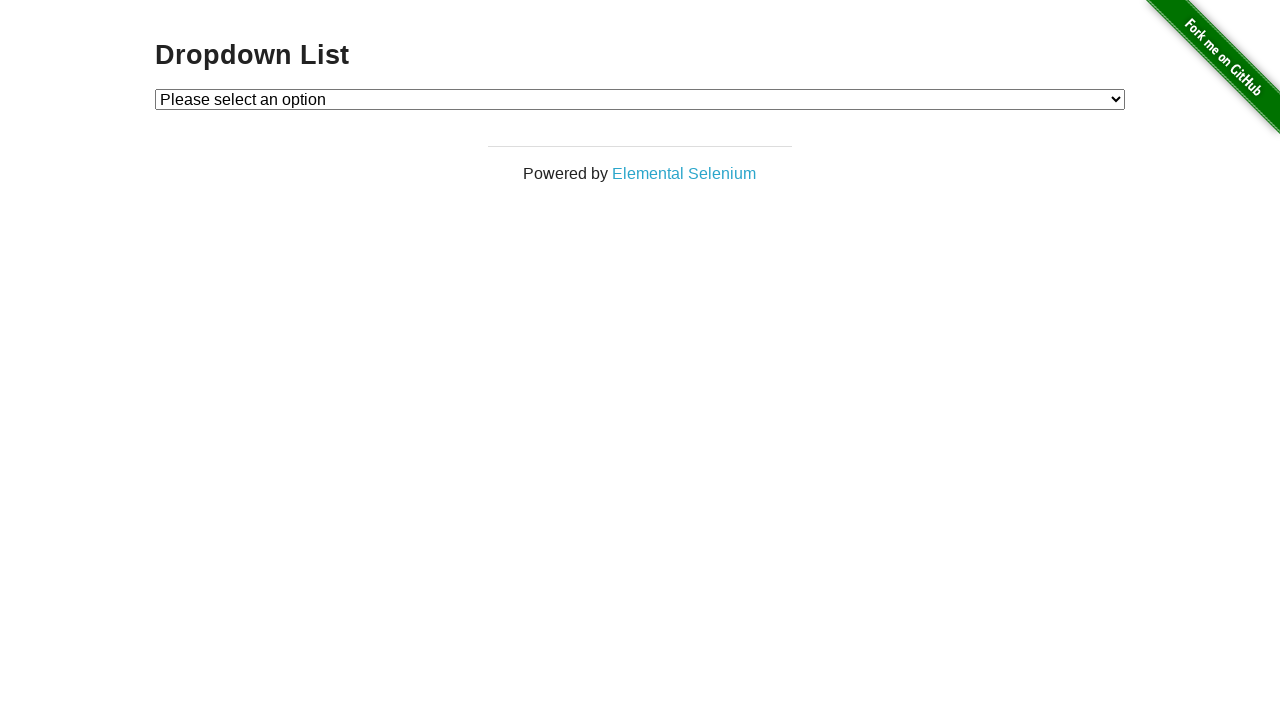

Retrieved all dropdown options - found 3 options
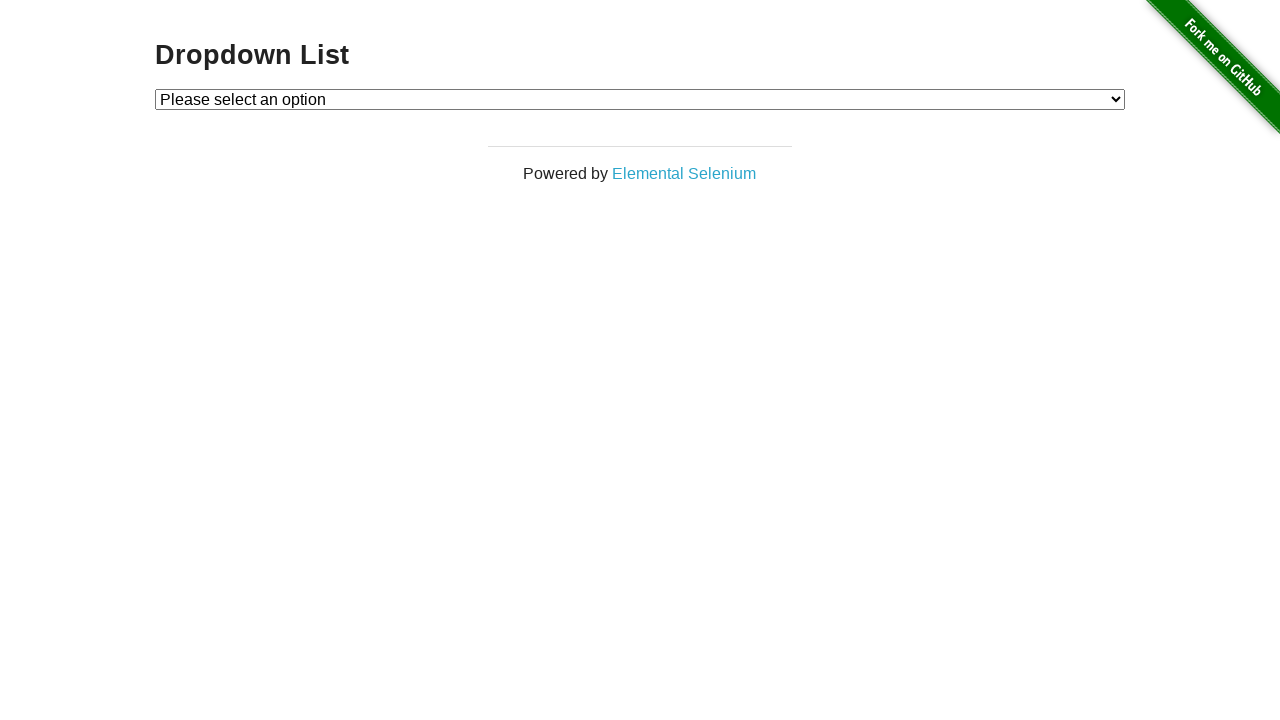

Verified that dropdown contains options
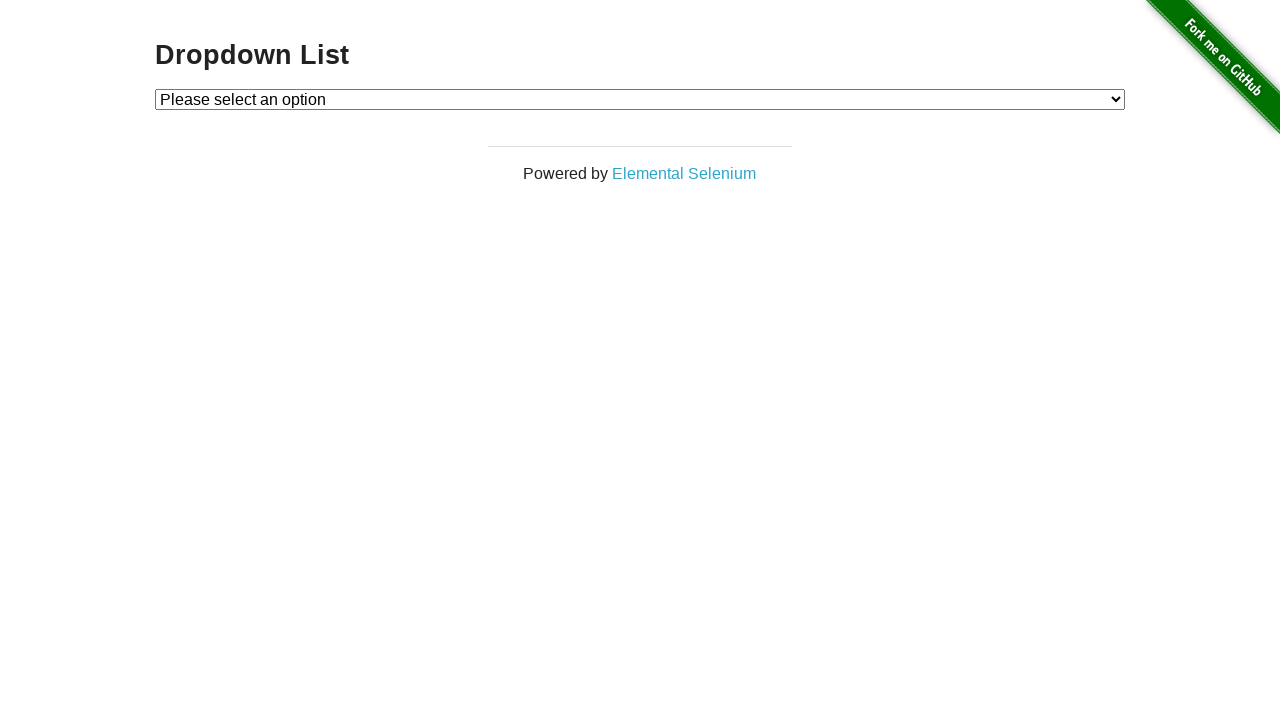

Selected option at index 1 on #dropdown
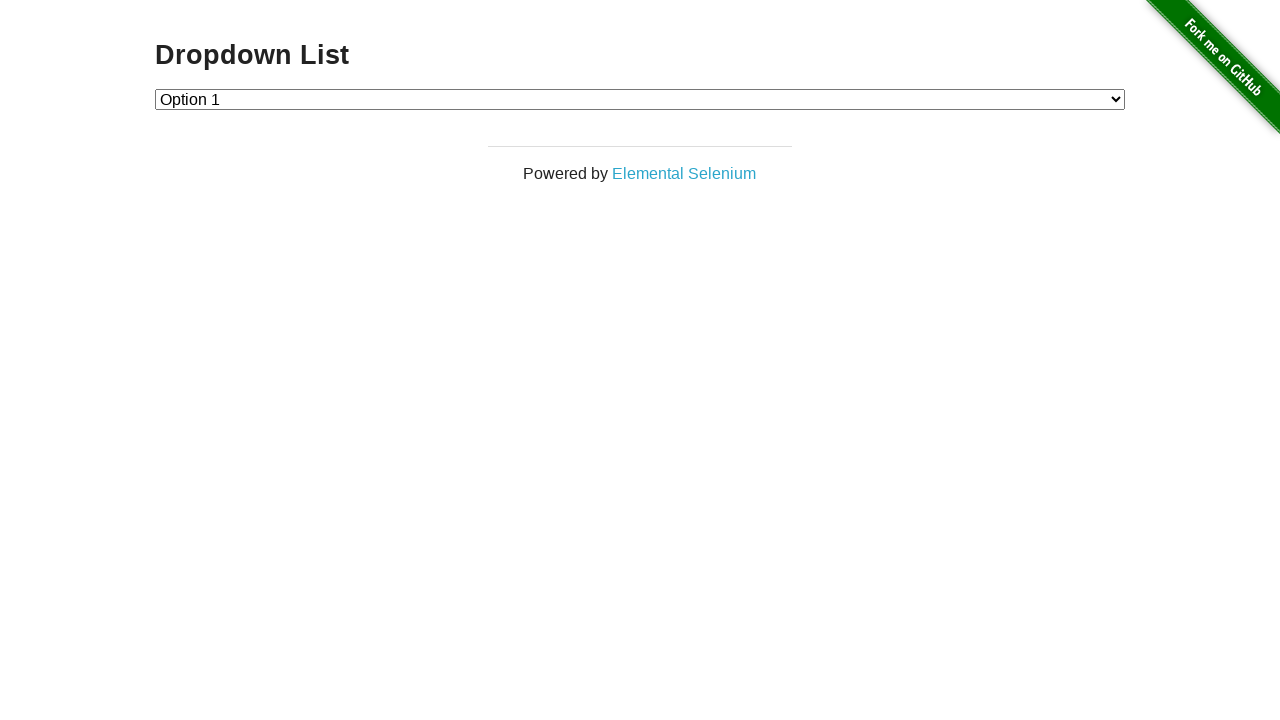

Retrieved selected option text: 'Option 1'
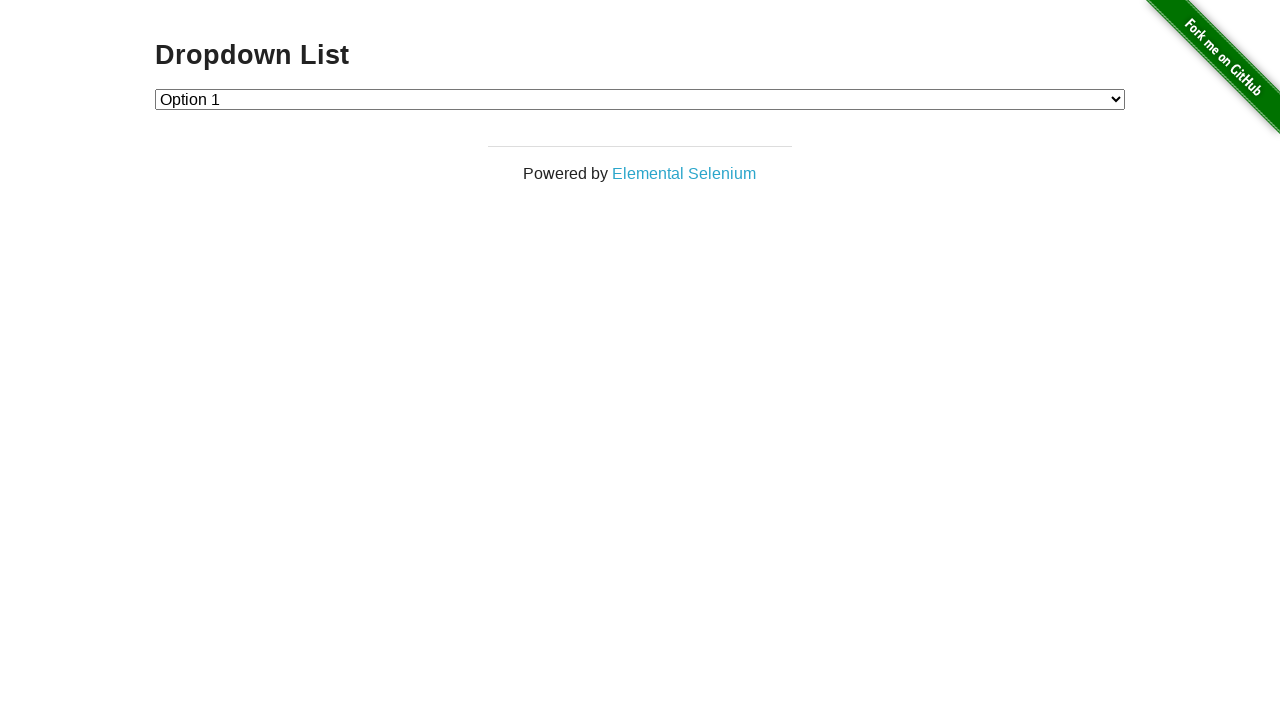

Verified that Option 1 is selected
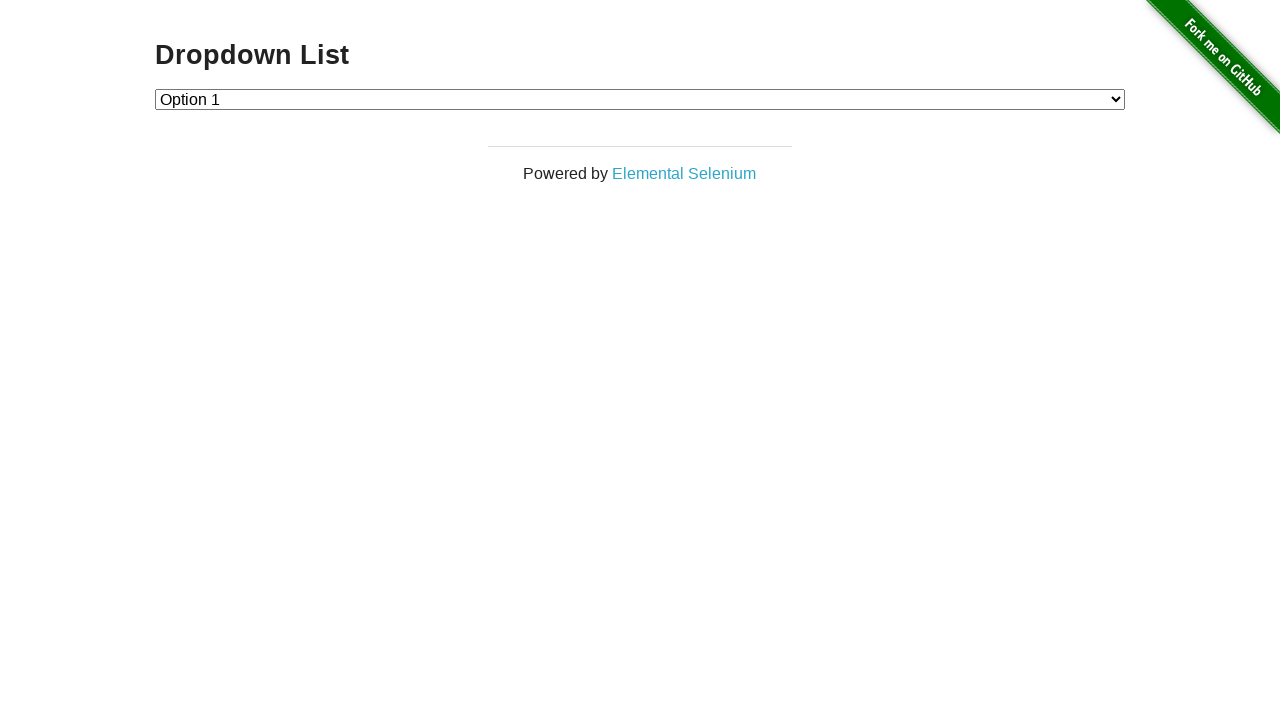

Selected option at index 2 on #dropdown
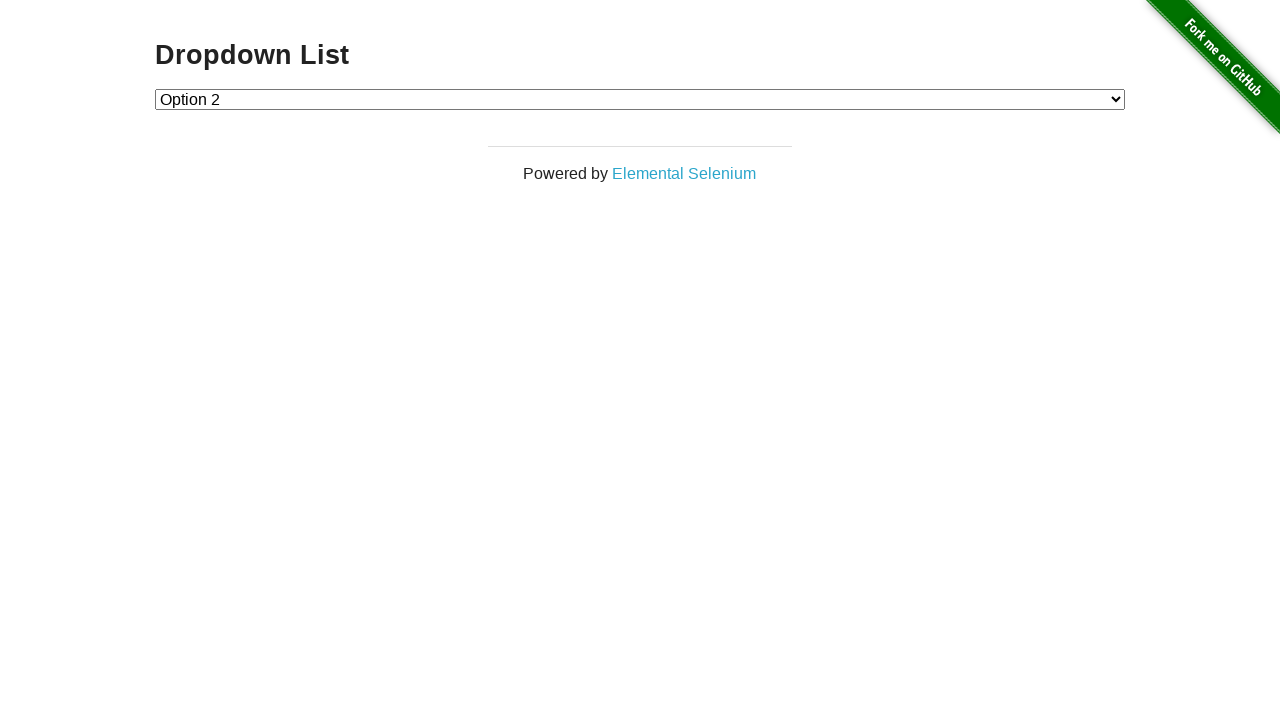

Retrieved selected option text: 'Option 2'
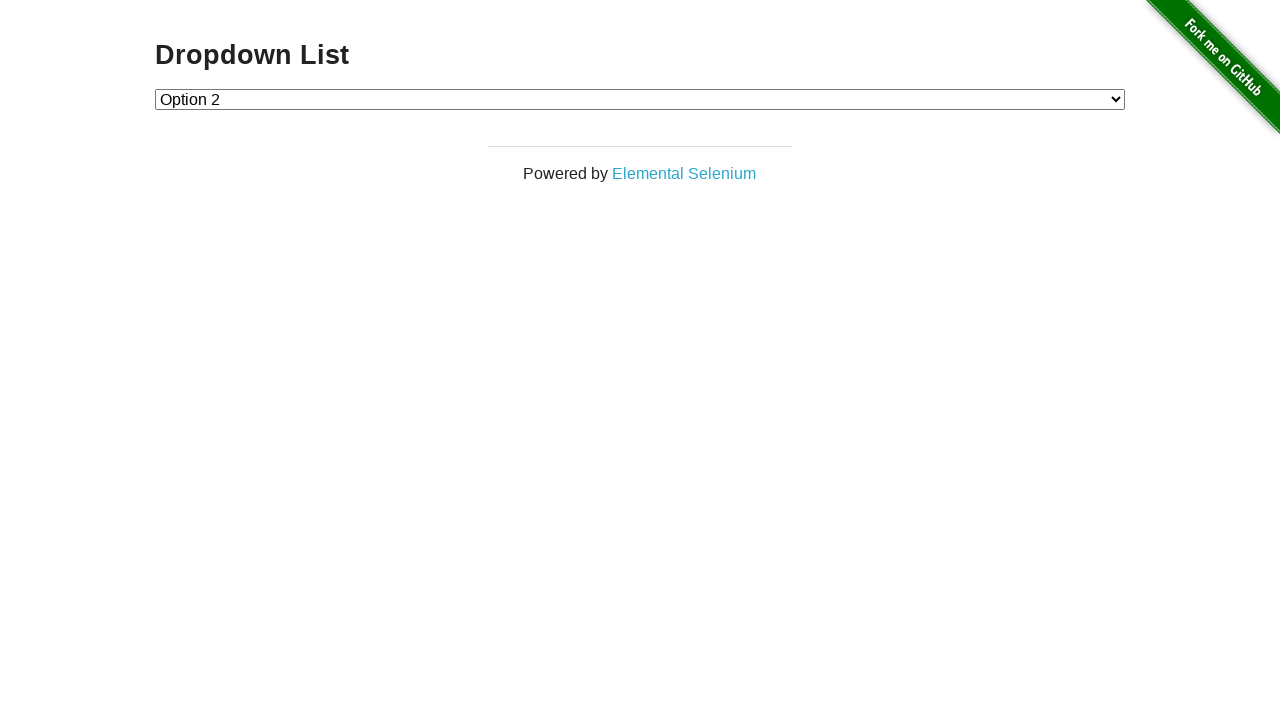

Verified that Option 2 is selected
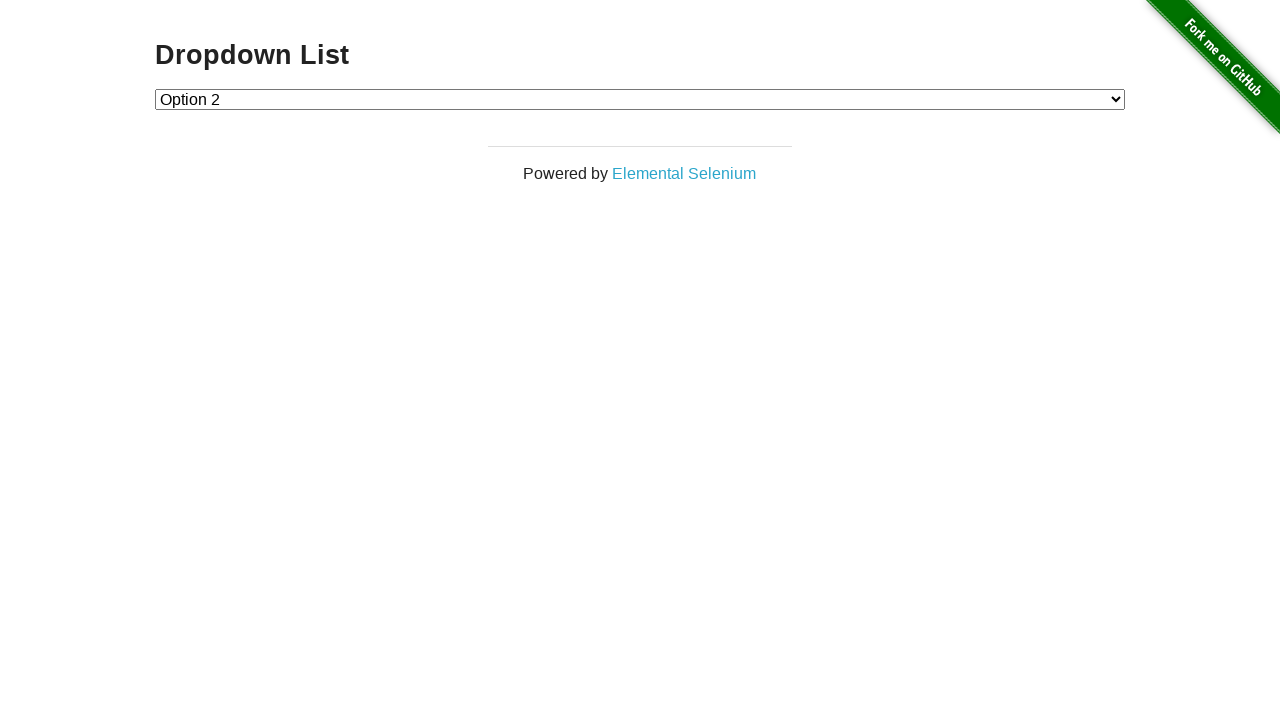

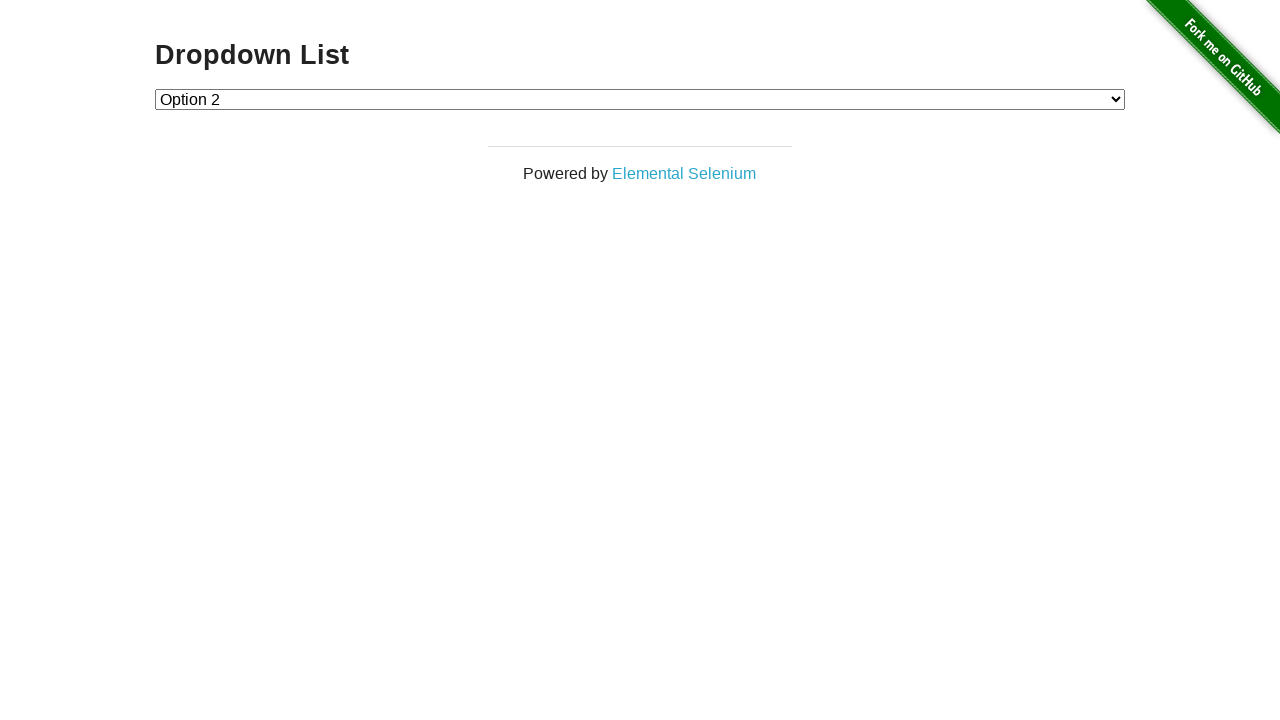